Navigates to the CURA Healthcare Service homepage, verifies the page title, and clicks the "Make Appointment" button to proceed to the appointment booking page

Starting URL: https://katalon-demo-cura.herokuapp.com/

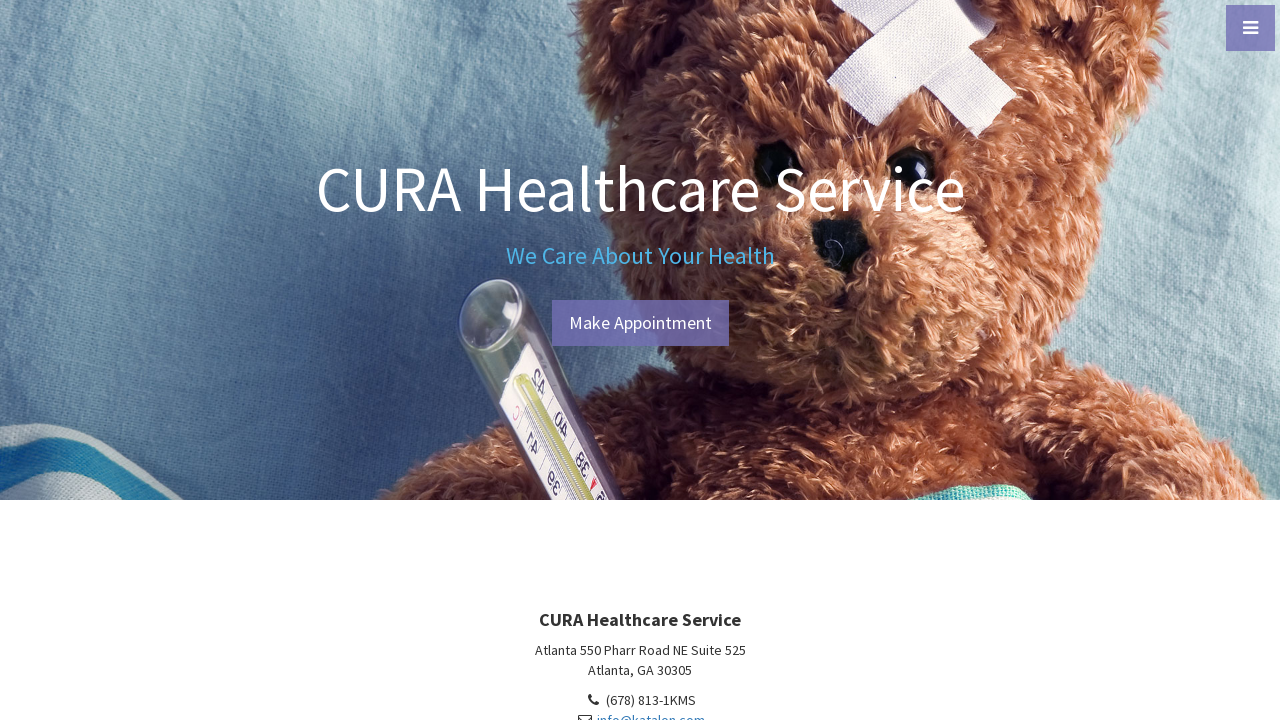

Verified page title is 'CURA Healthcare Service'
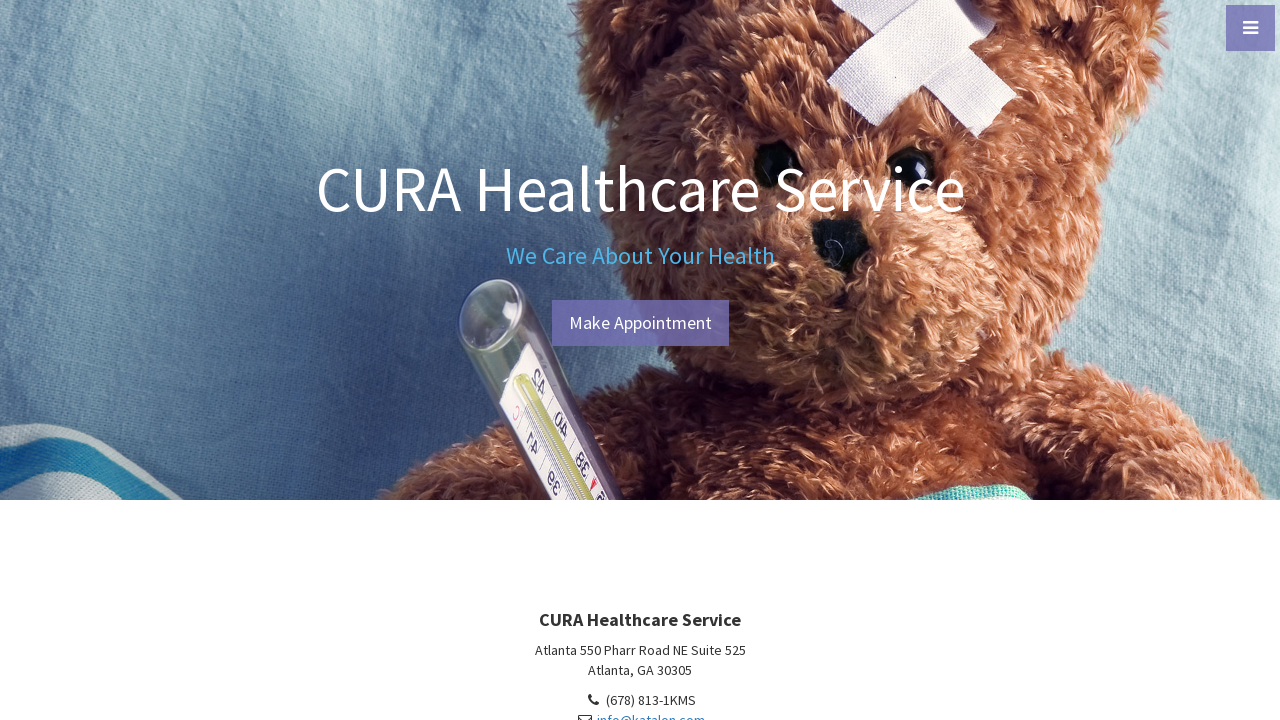

Clicked the 'Make Appointment' button at (640, 323) on xpath=//a[text()='Make Appointment']
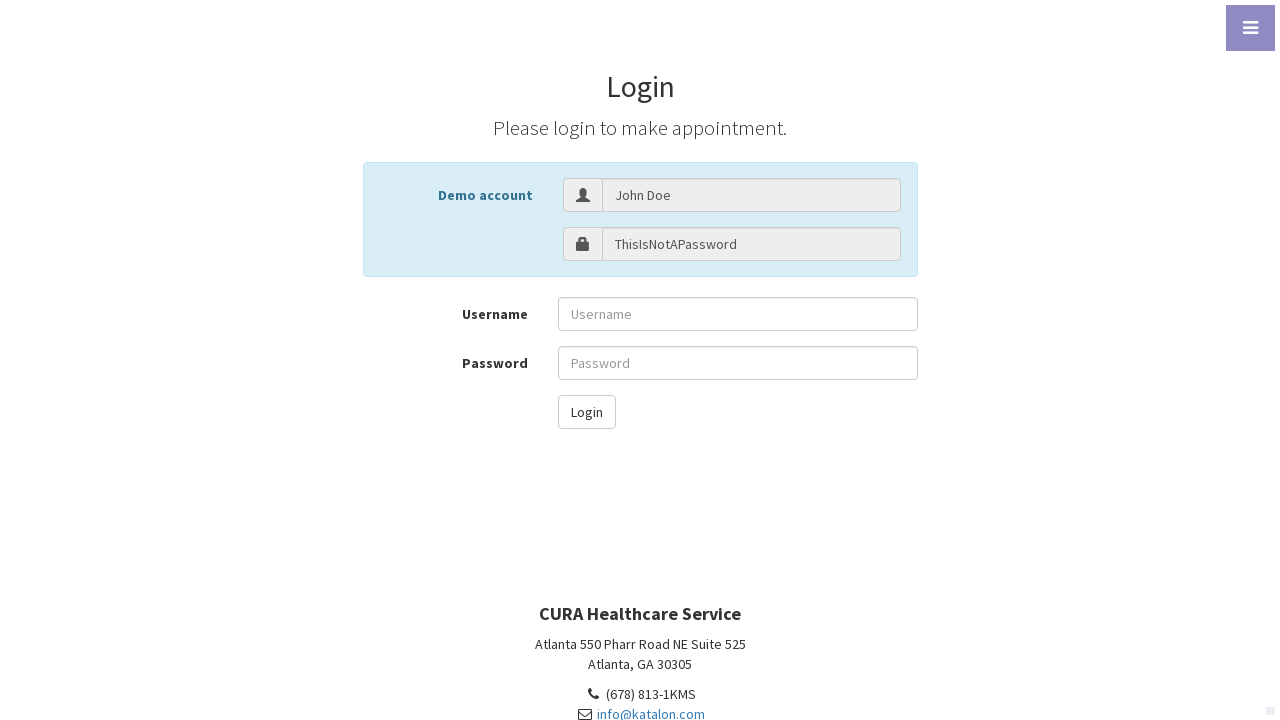

Waited for appointment booking page to load (networkidle)
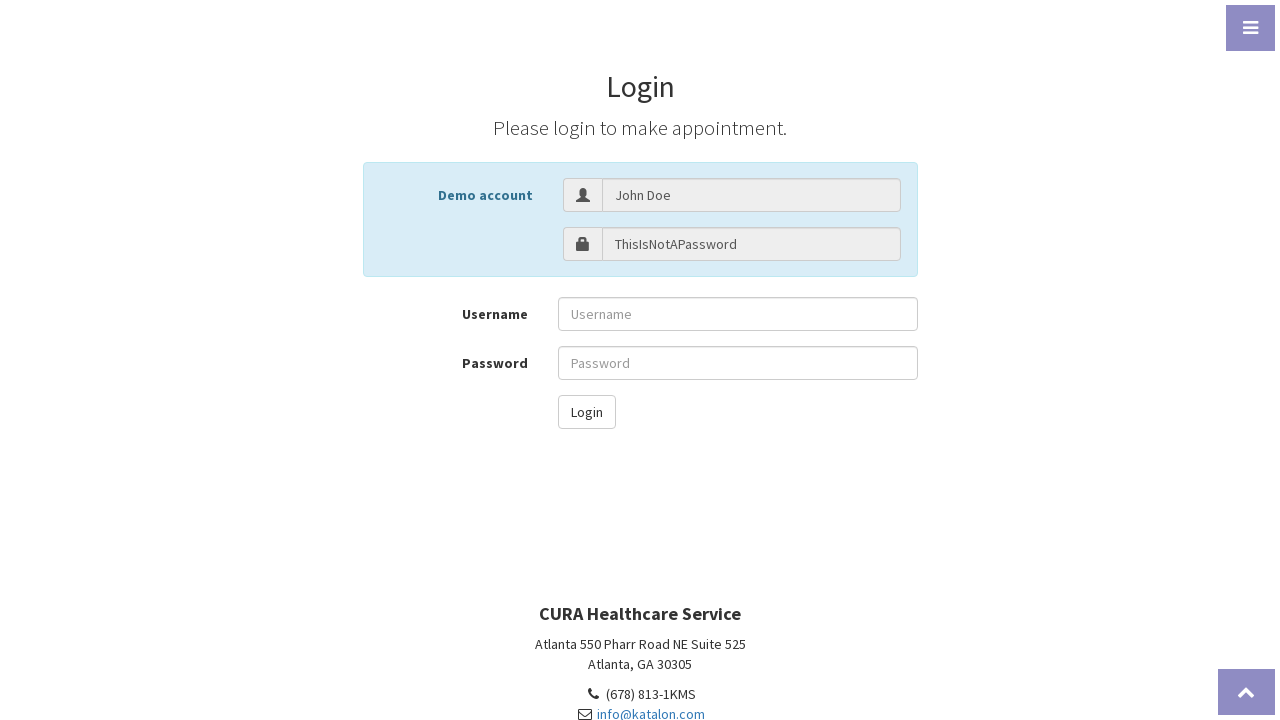

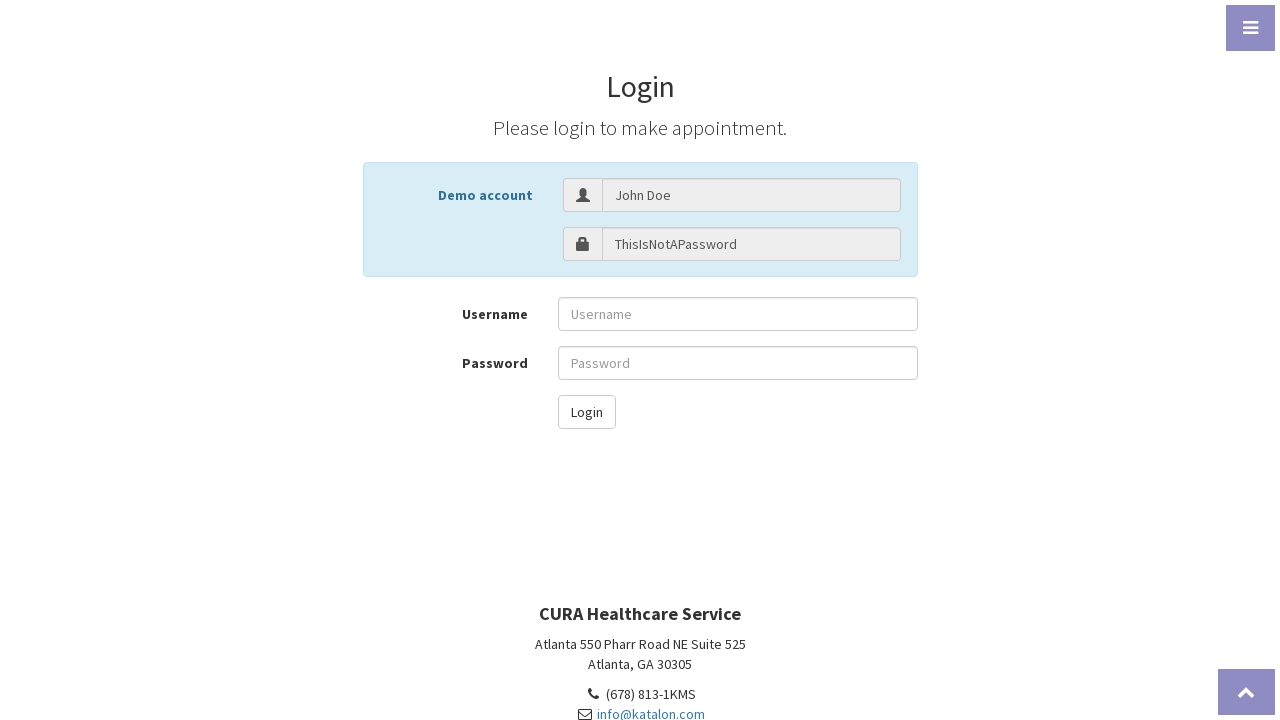